Tests file download functionality by navigating to a download page and clicking on the first available file link to download it

Starting URL: https://the-internet.herokuapp.com/download

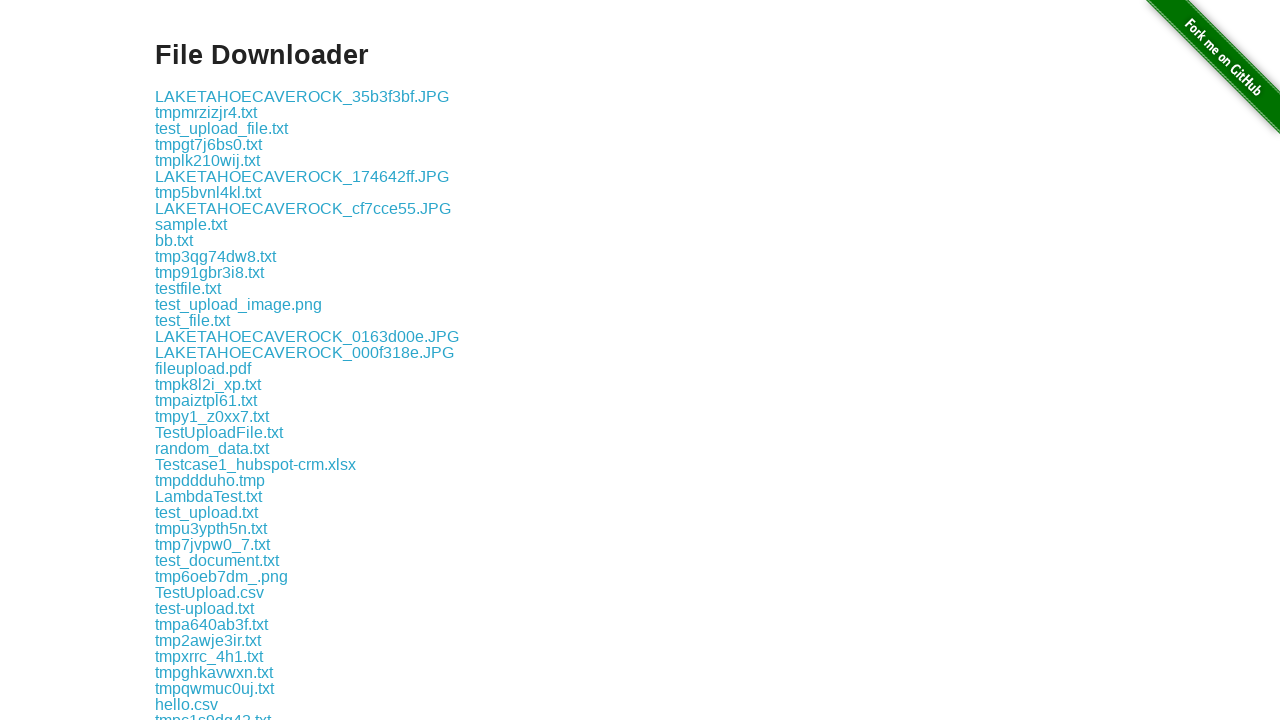

Waited for download links to become visible
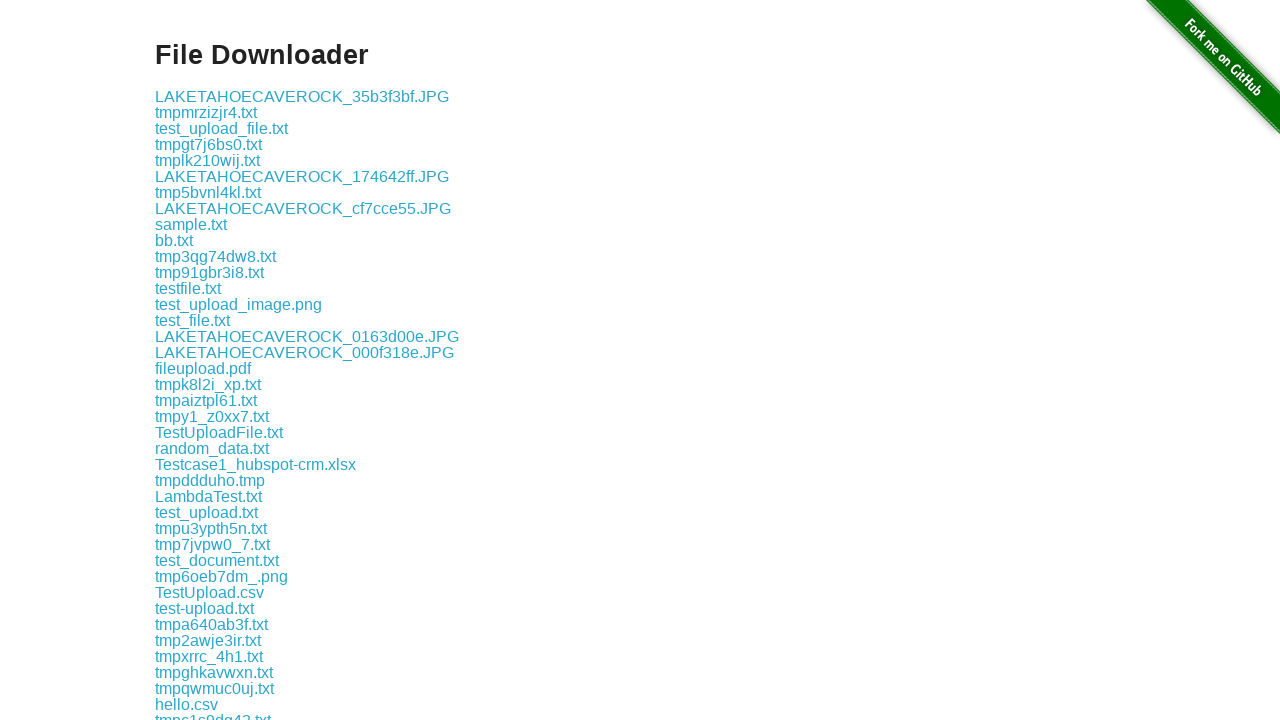

Located all file links on the download page
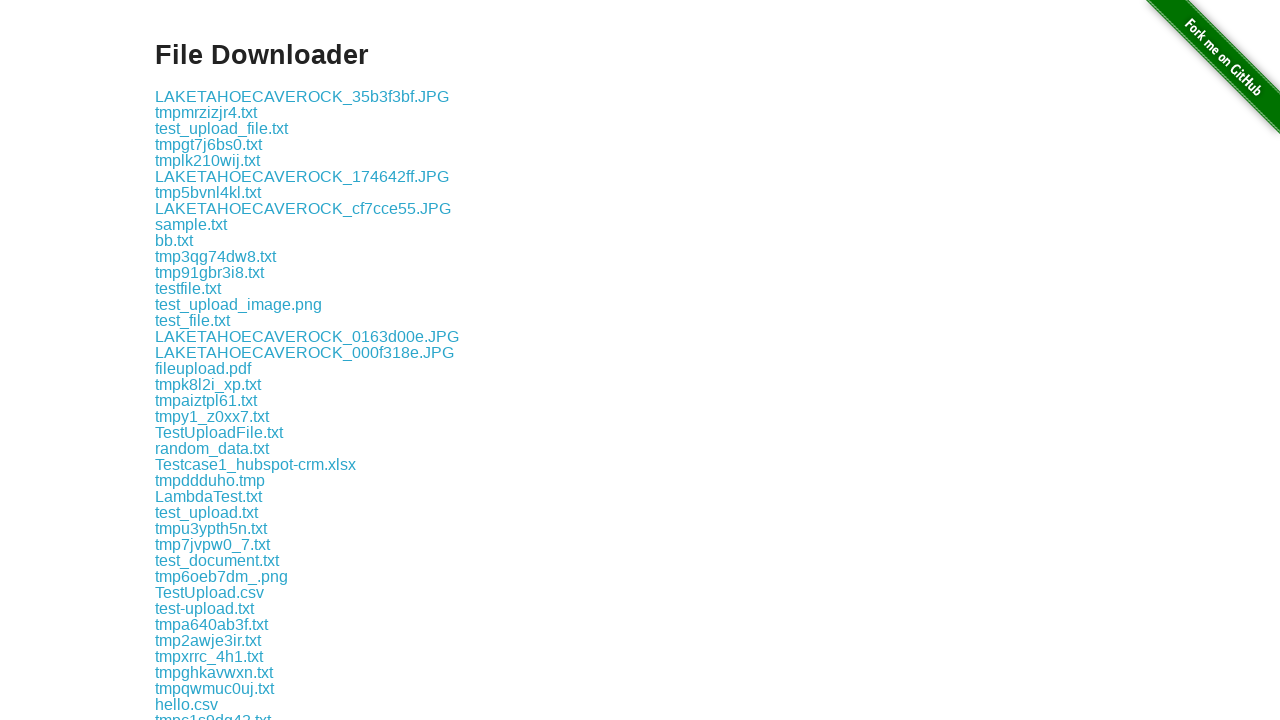

Retrieved first file link text: LAKETAHOECAVEROCK_35b3f3bf.JPG
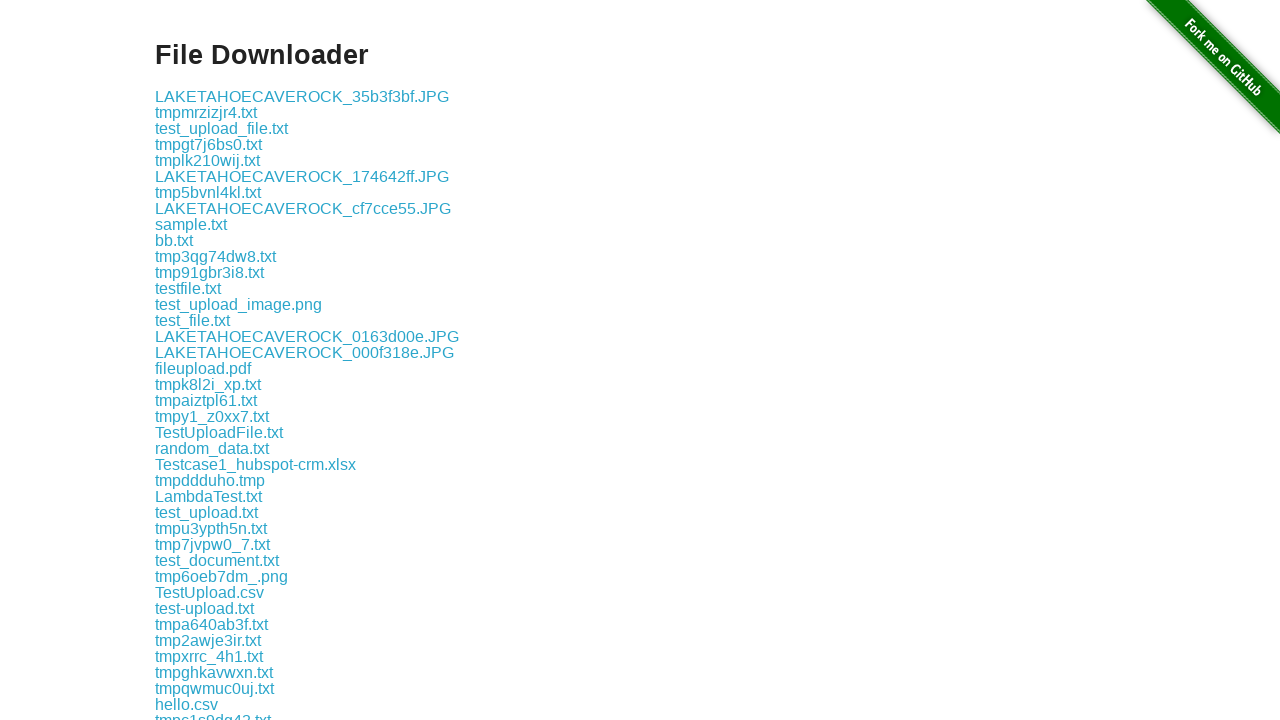

Clicked on first file link to initiate download of LAKETAHOECAVEROCK_35b3f3bf.JPG at (302, 96) on xpath=//div[@class='example']/a >> nth=0
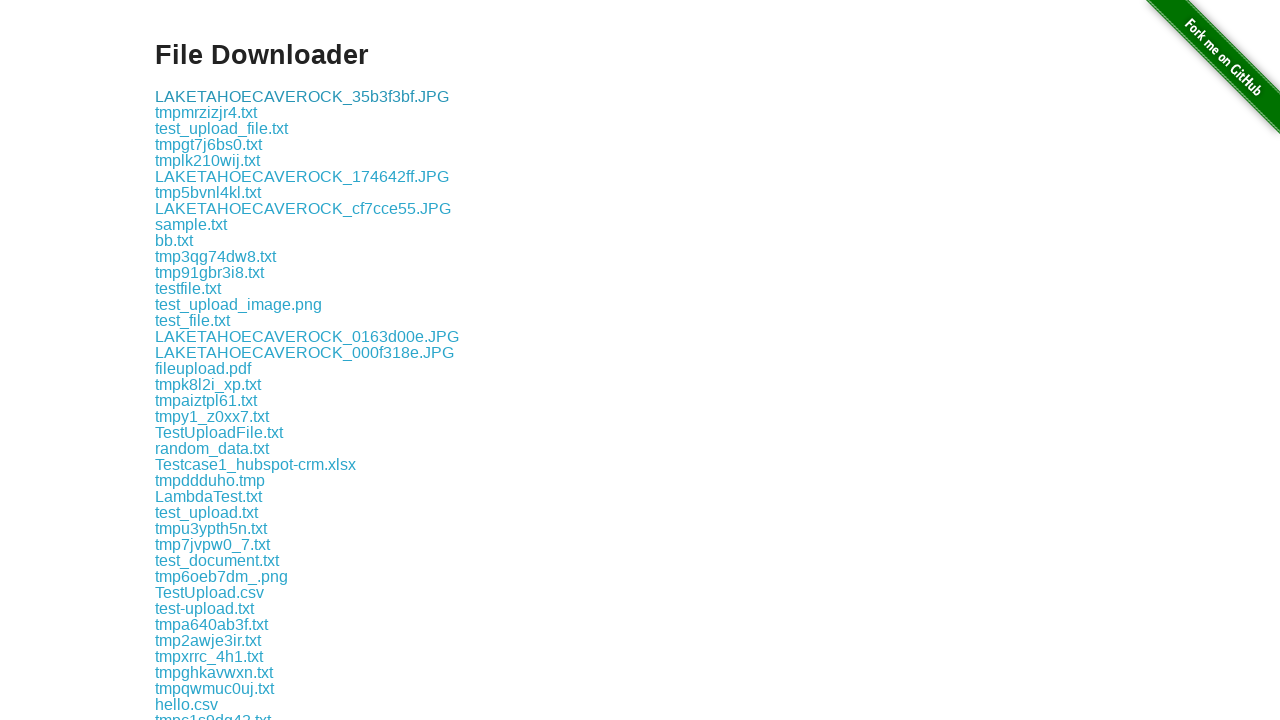

Waited 2 seconds for download to complete
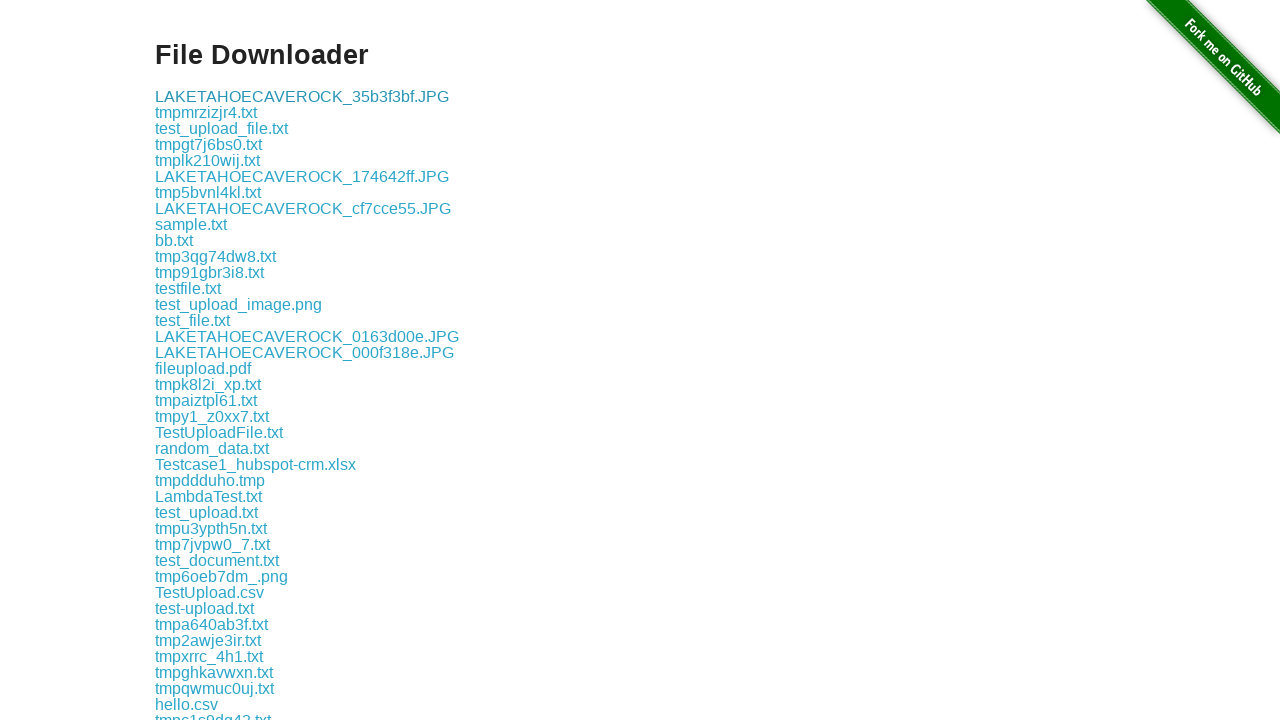

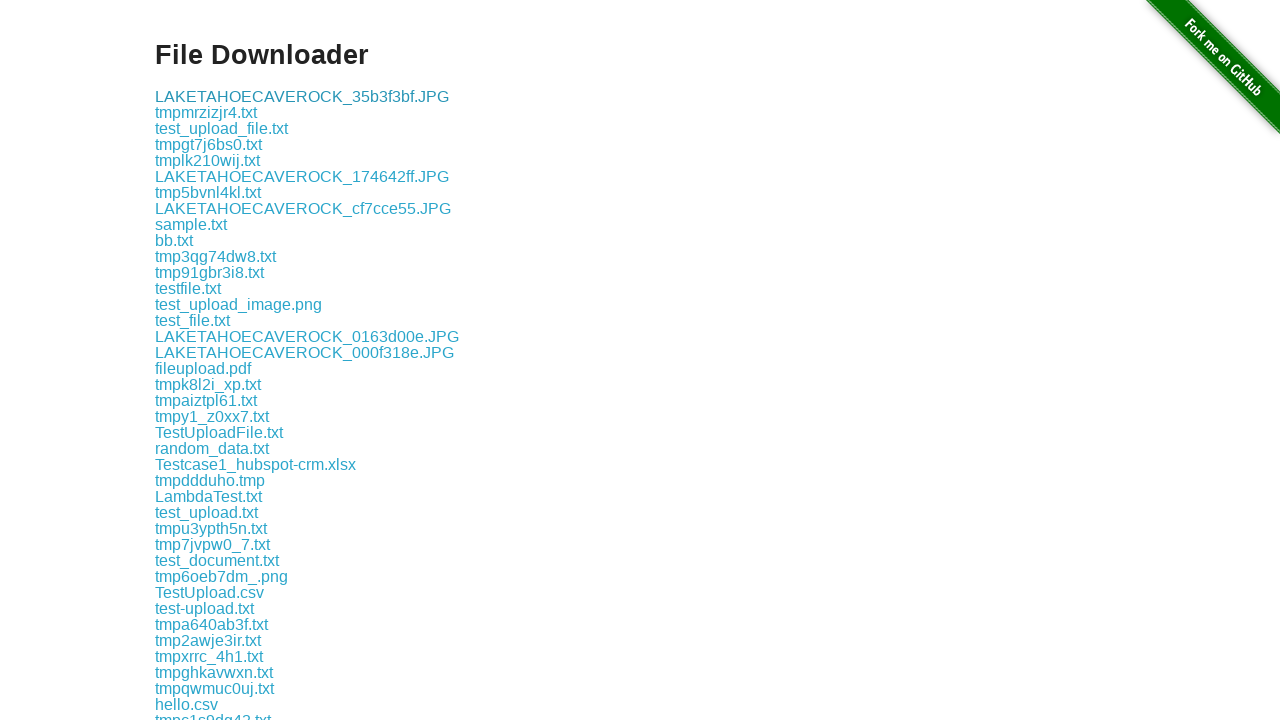